Tests iframe handling by switching to an embedded iframe and clicking on the mentorship link

Starting URL: https://rahulshettyacademy.com/AutomationPractice/

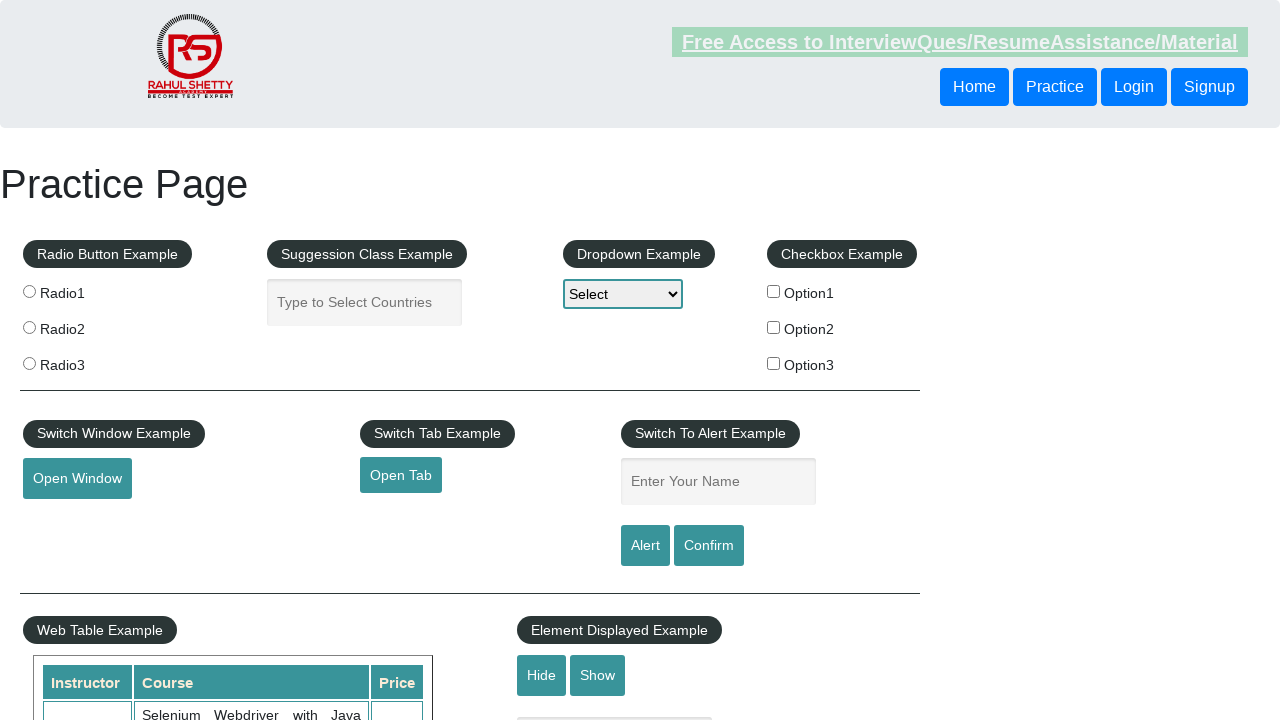

Waited for iframe with id 'courses-iframe' to load
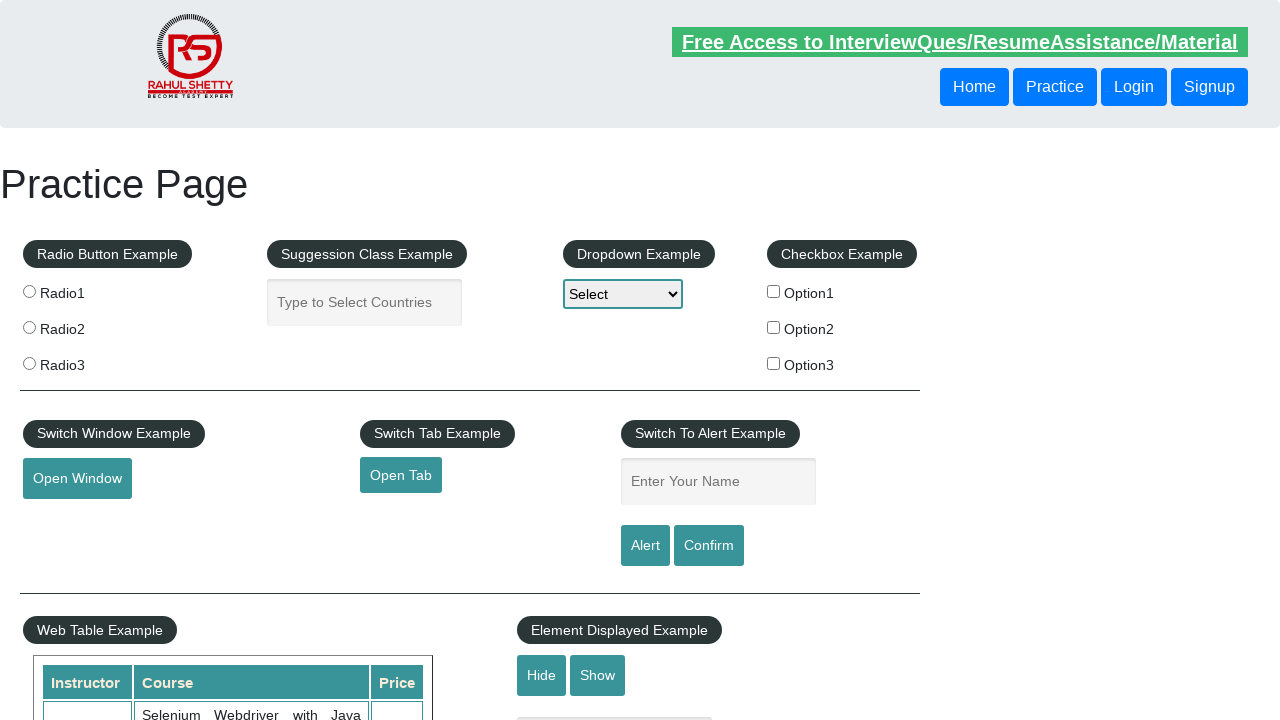

Located iframe element
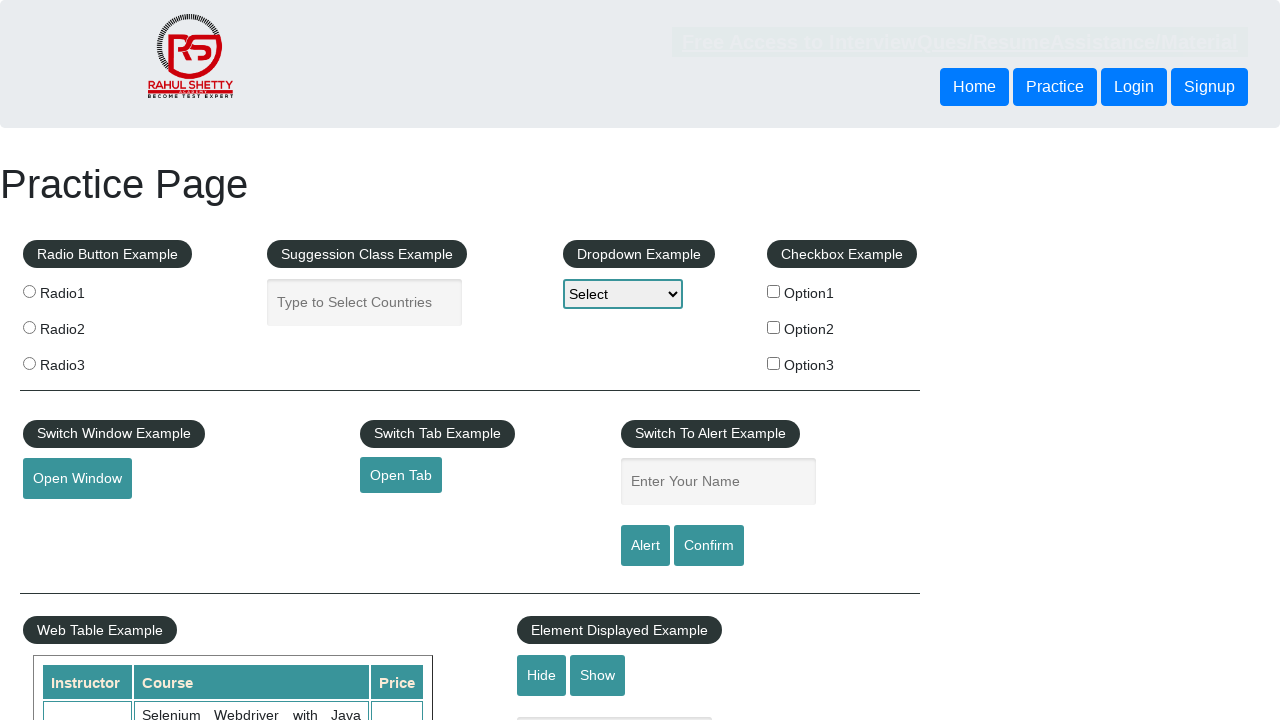

Clicked on mentorship link inside iframe at (618, 360) on #courses-iframe >> internal:control=enter-frame >> a[href='mentorship'] >> nth=0
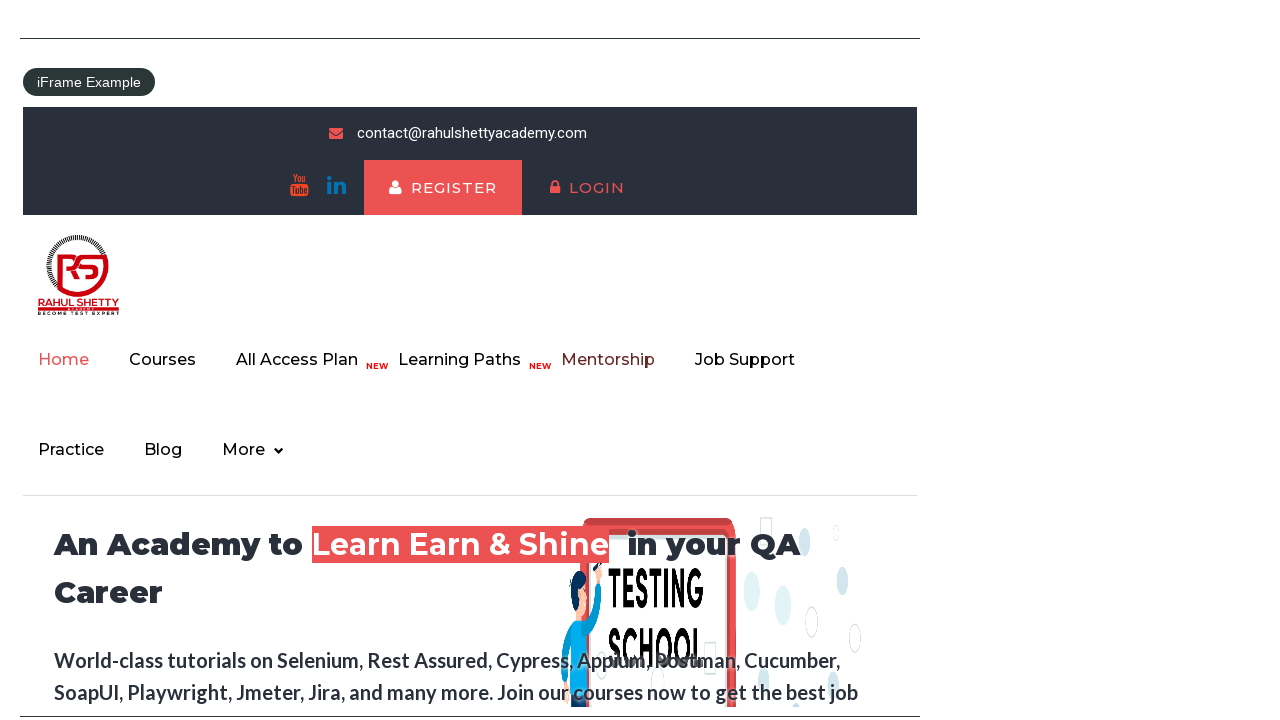

Waited for content with class 'bg-pattern-1' to load inside iframe
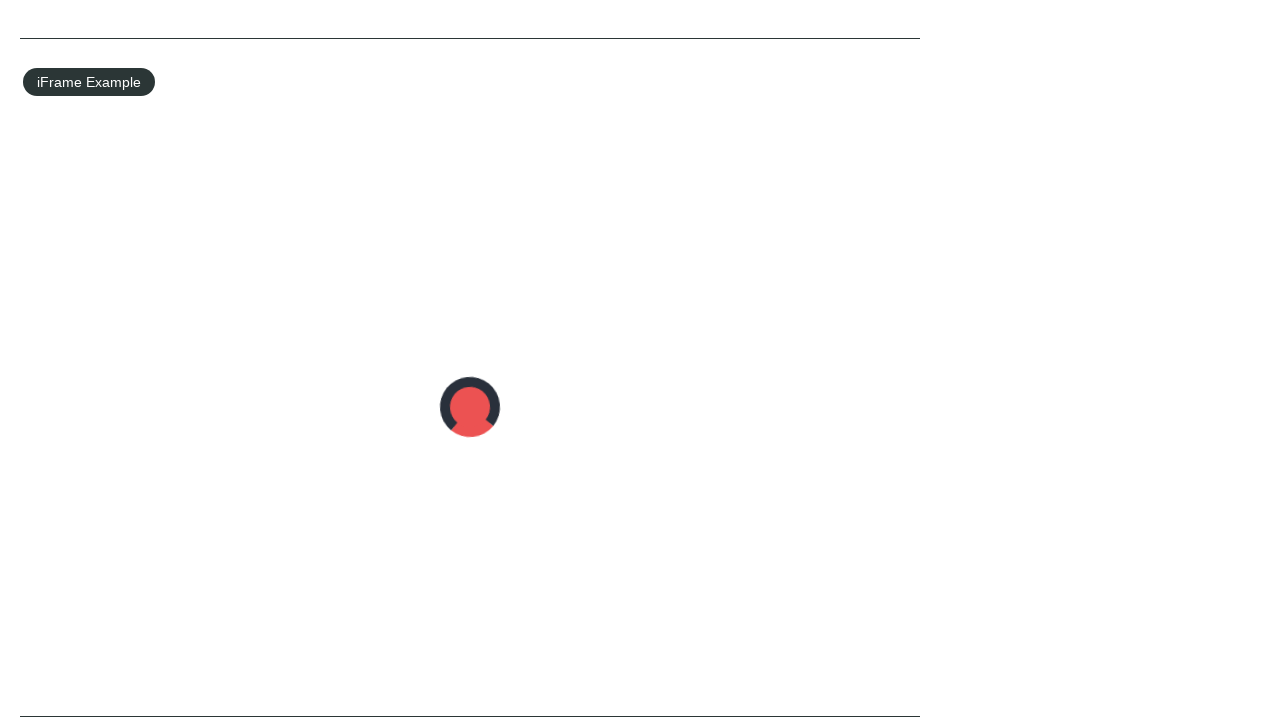

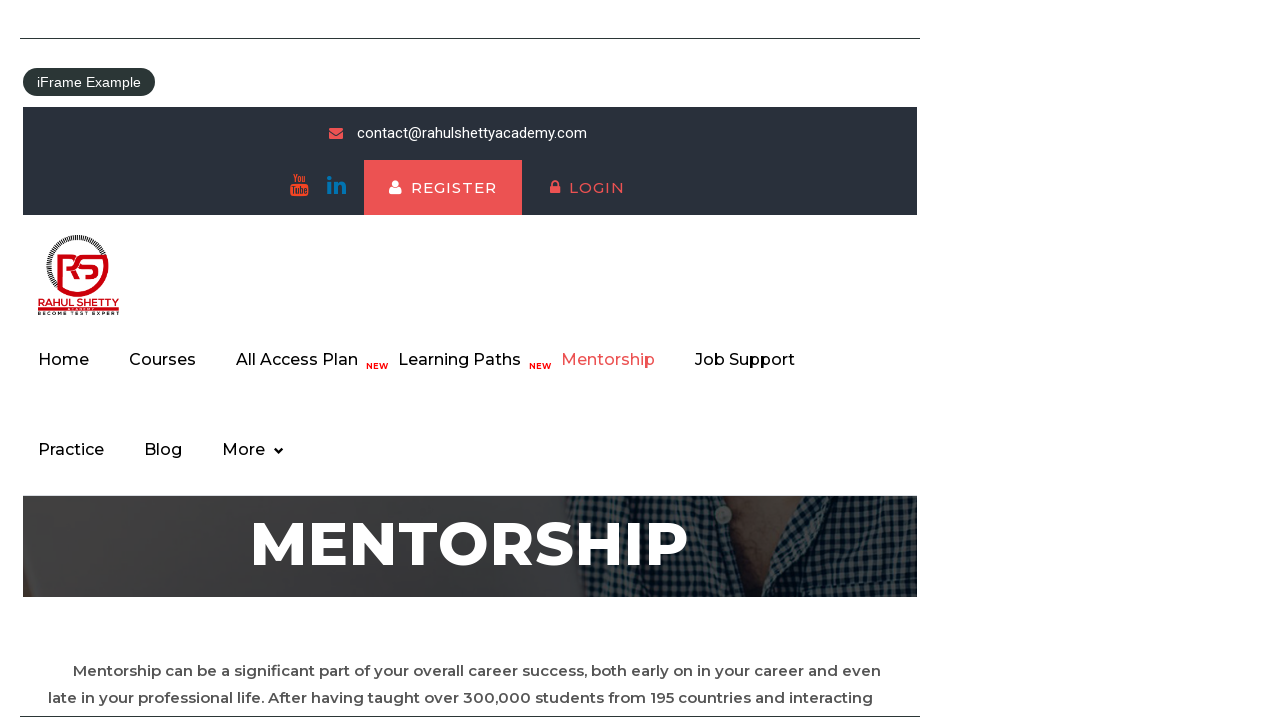